Tests navigation to Elements section and verifies that the right side advertisement is displayed

Starting URL: https://demoqa.com/

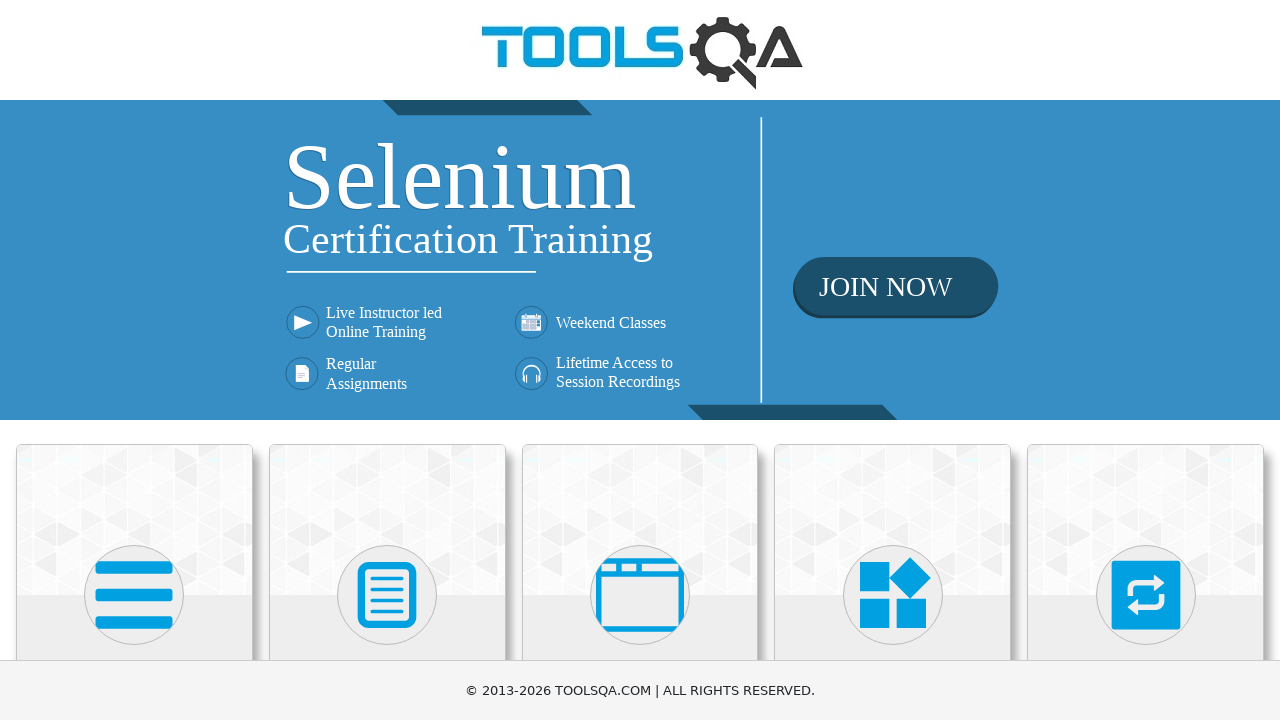

Navigated to https://demoqa.com/
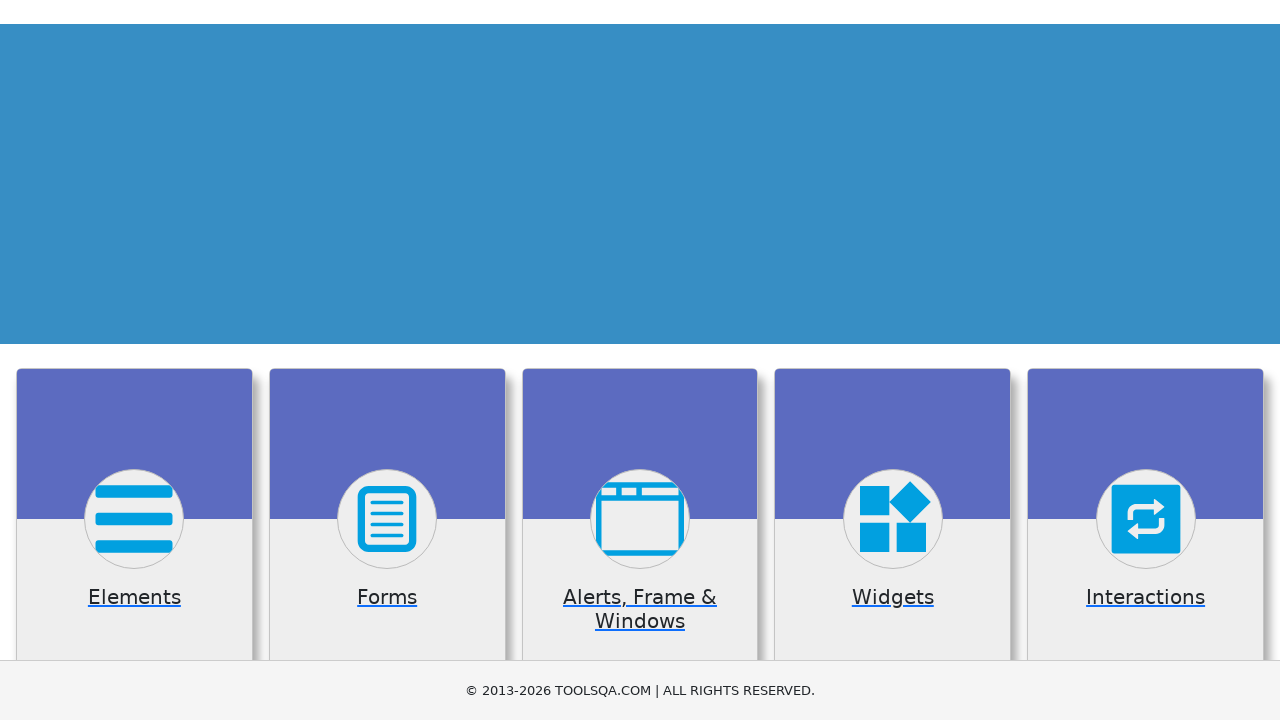

Clicked on Elements card at (134, 360) on xpath=//h5[contains(text(),'Elements')]
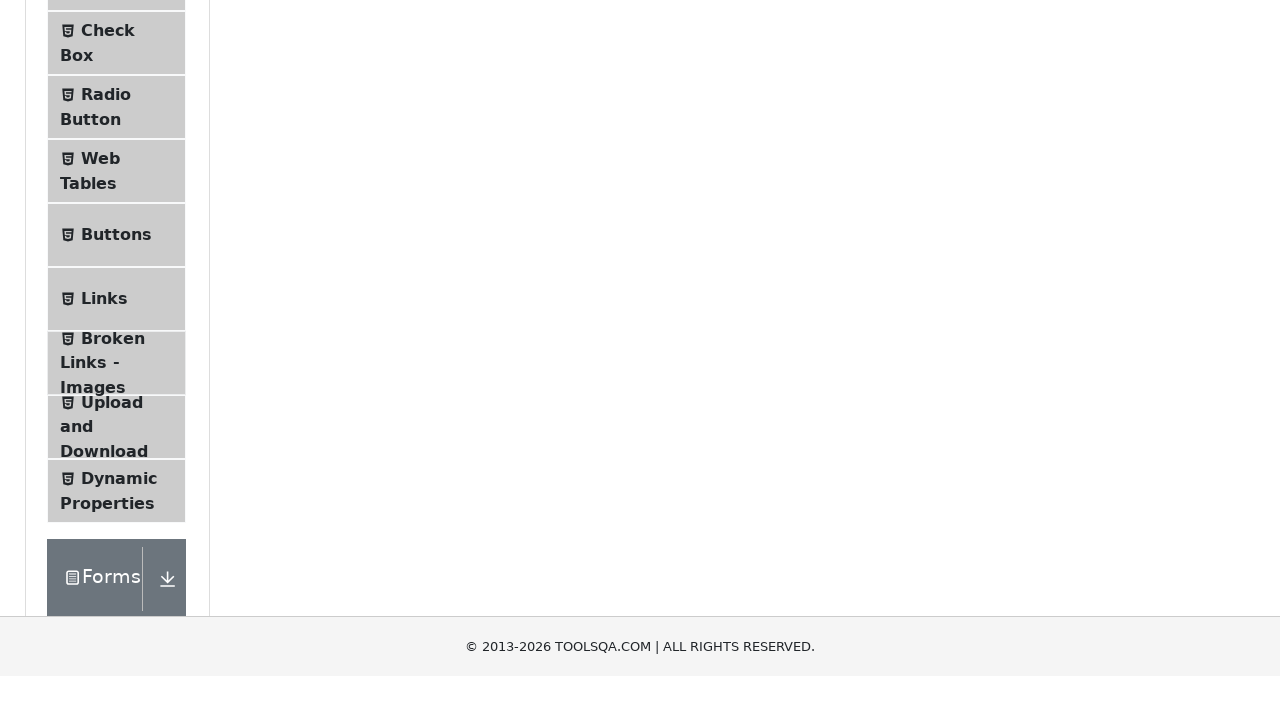

Right side advertisement is displayed
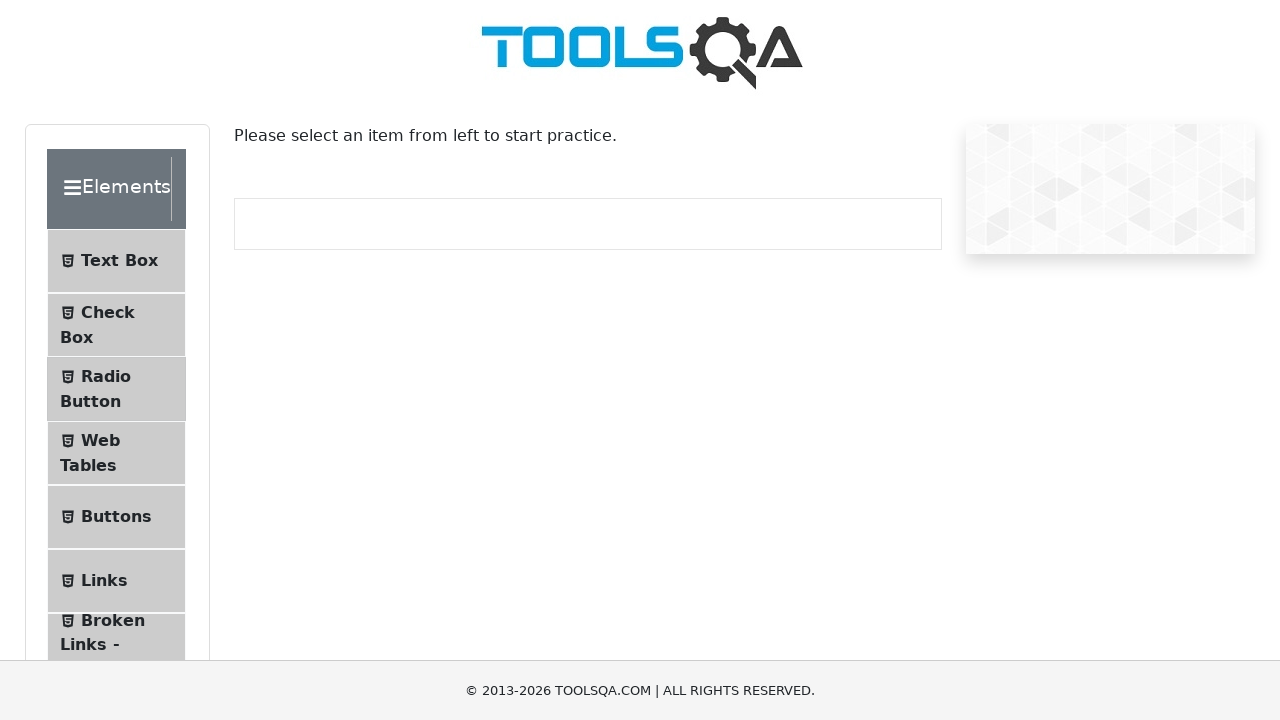

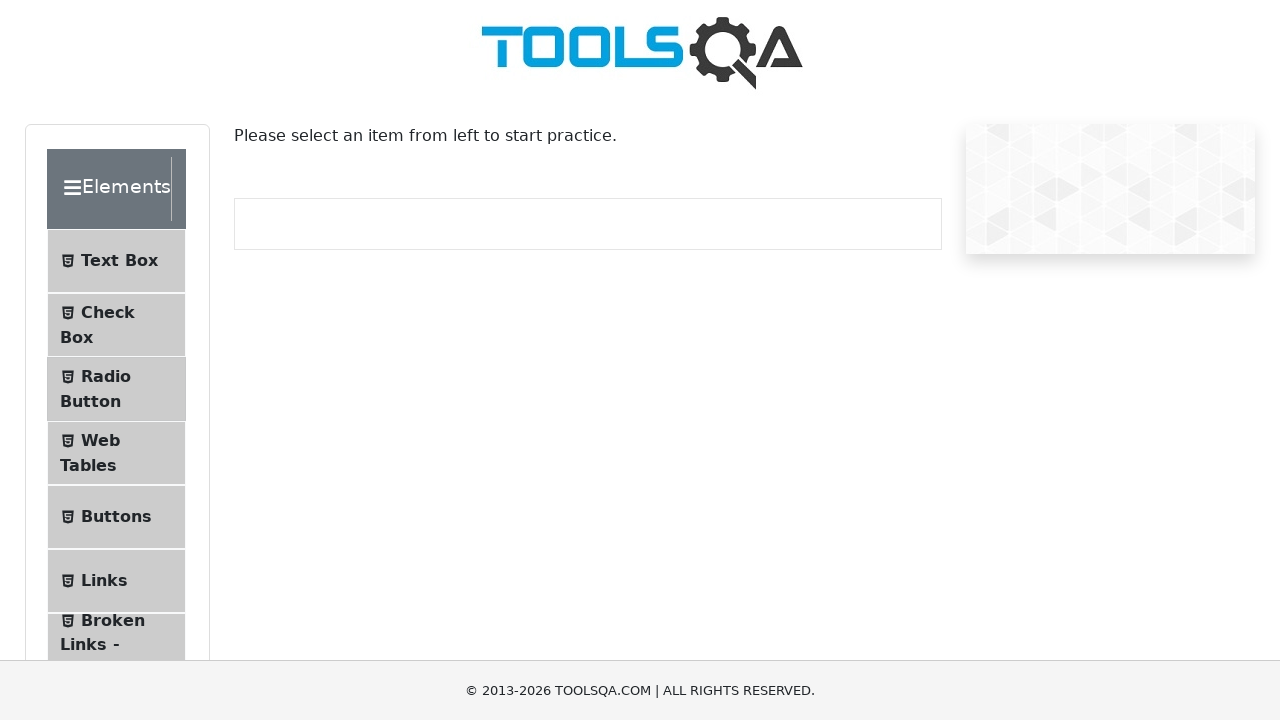